Tests filtering to display all todo items after switching between filters

Starting URL: https://demo.playwright.dev/todomvc

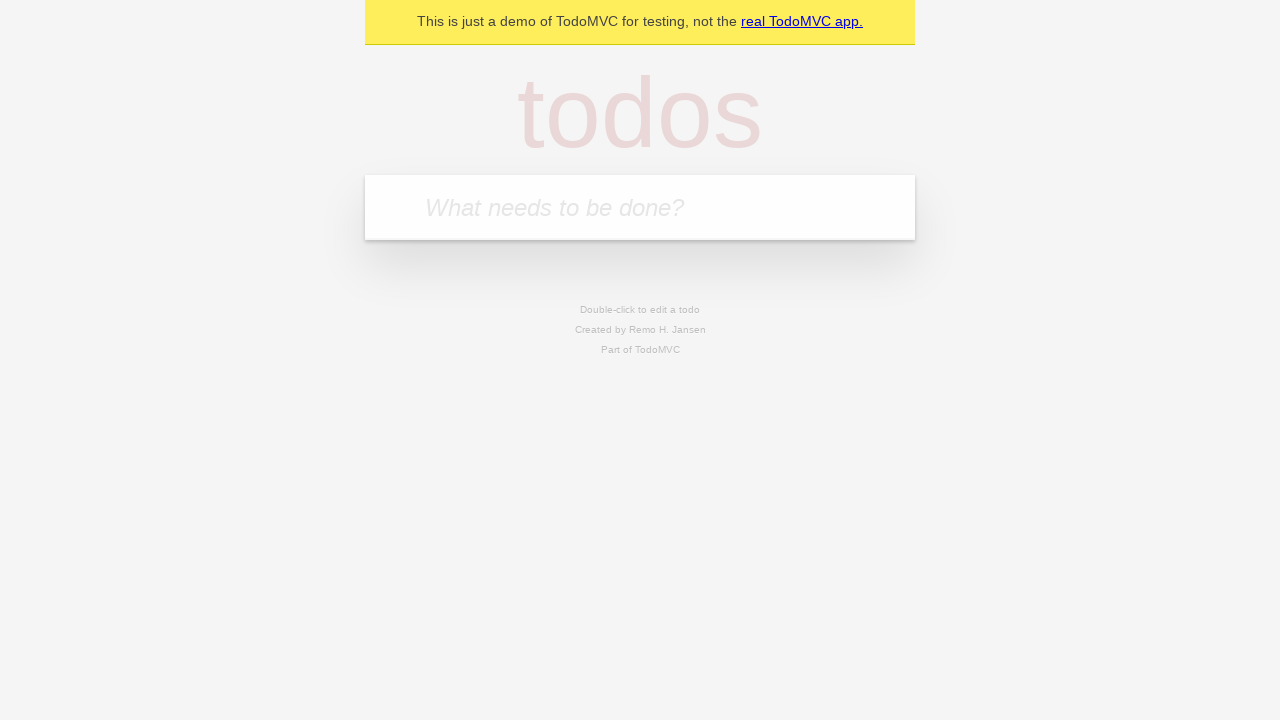

Filled todo input with 'buy some cheese' on internal:attr=[placeholder="What needs to be done?"i]
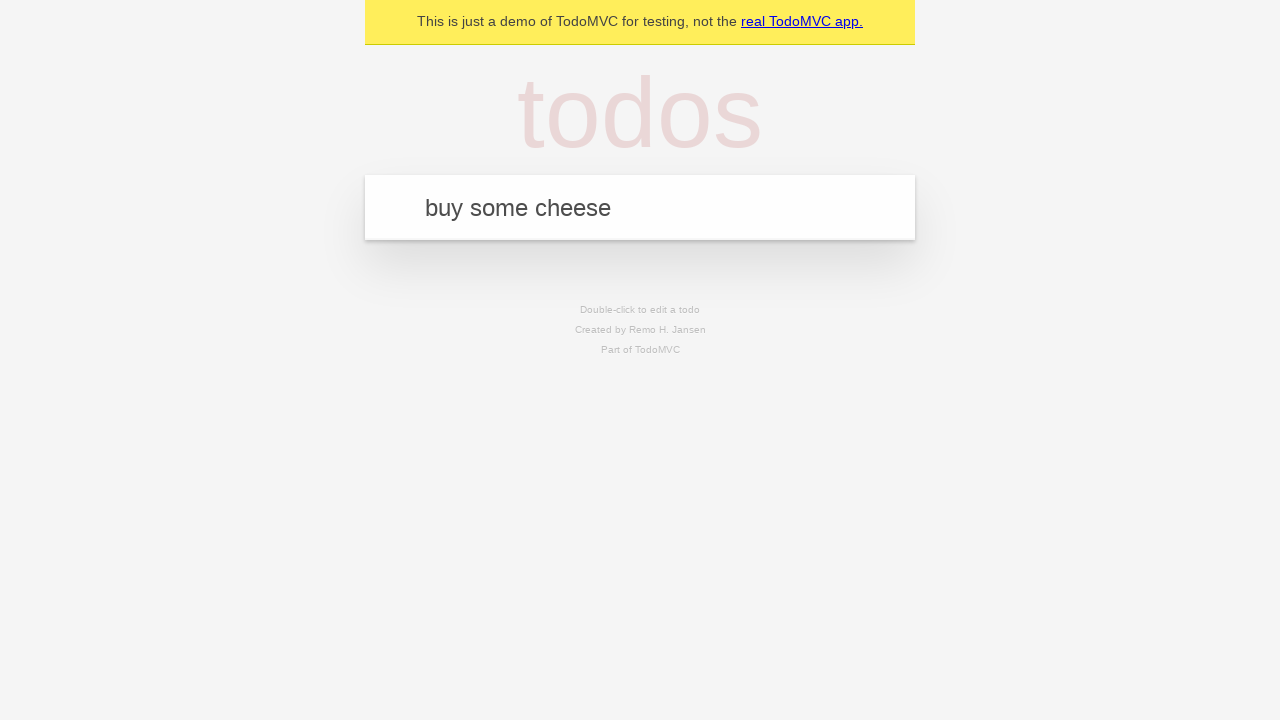

Pressed Enter to create first todo item on internal:attr=[placeholder="What needs to be done?"i]
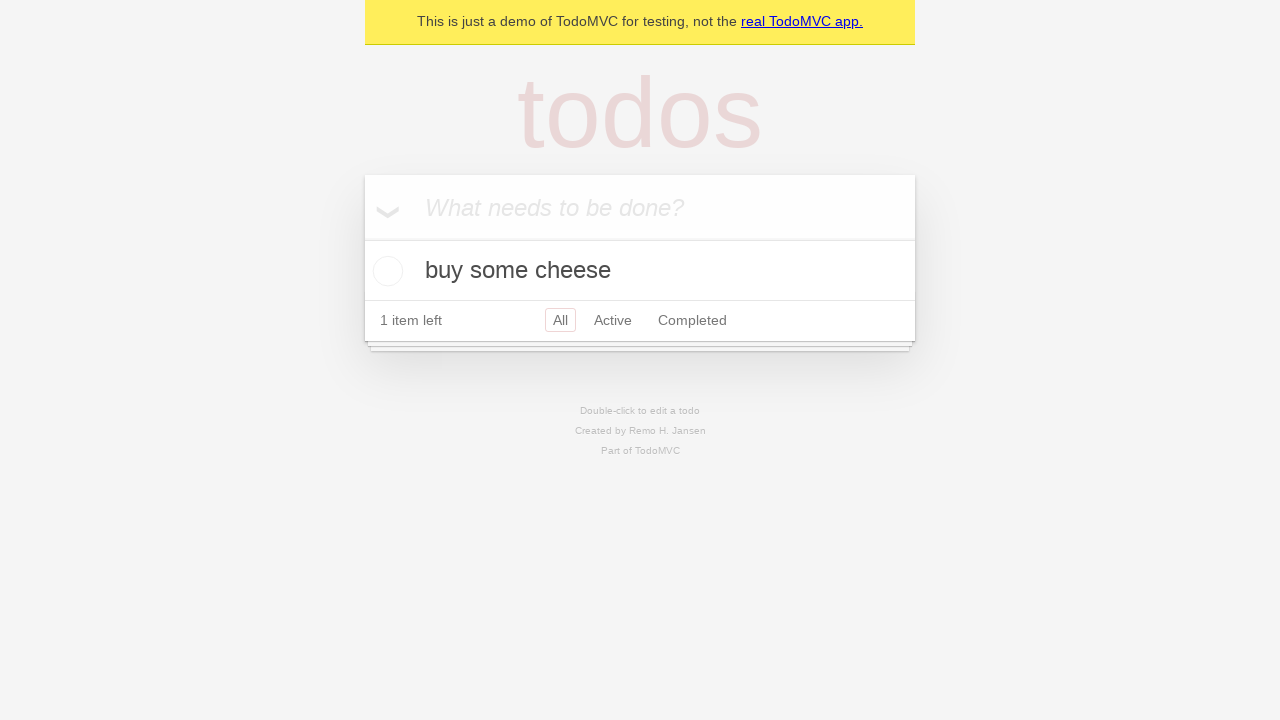

Filled todo input with 'feed the cat' on internal:attr=[placeholder="What needs to be done?"i]
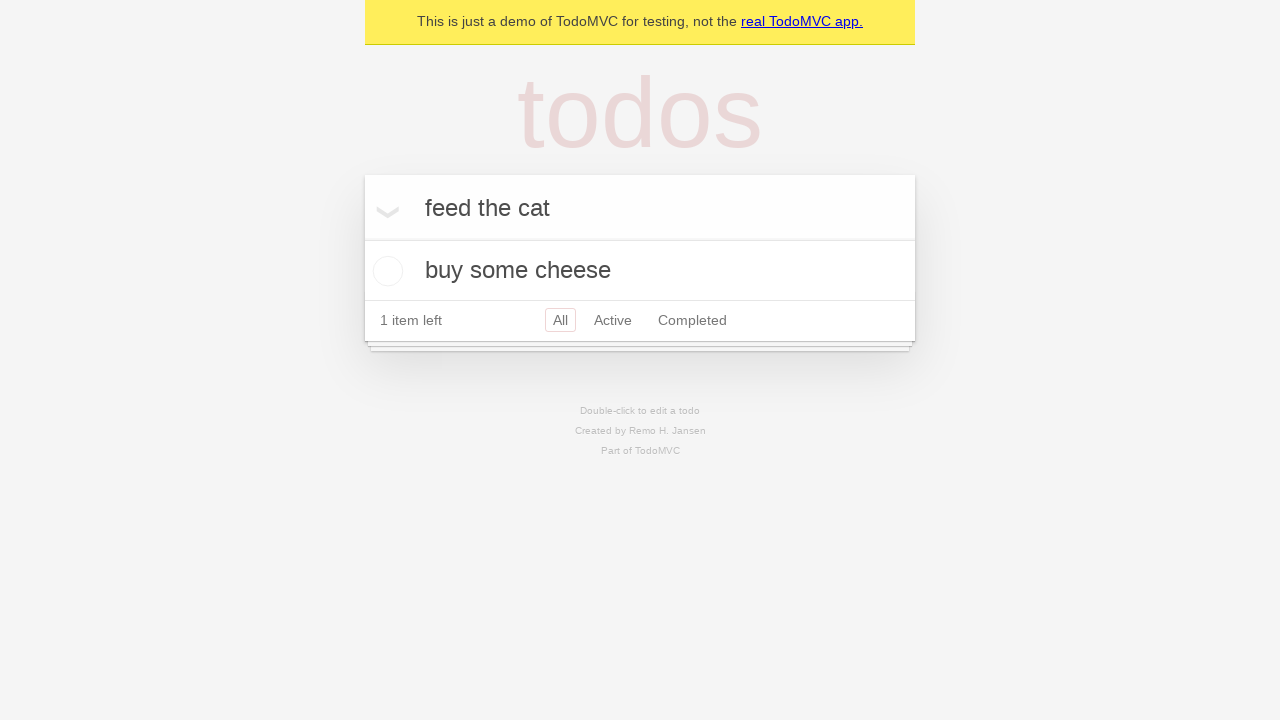

Pressed Enter to create second todo item on internal:attr=[placeholder="What needs to be done?"i]
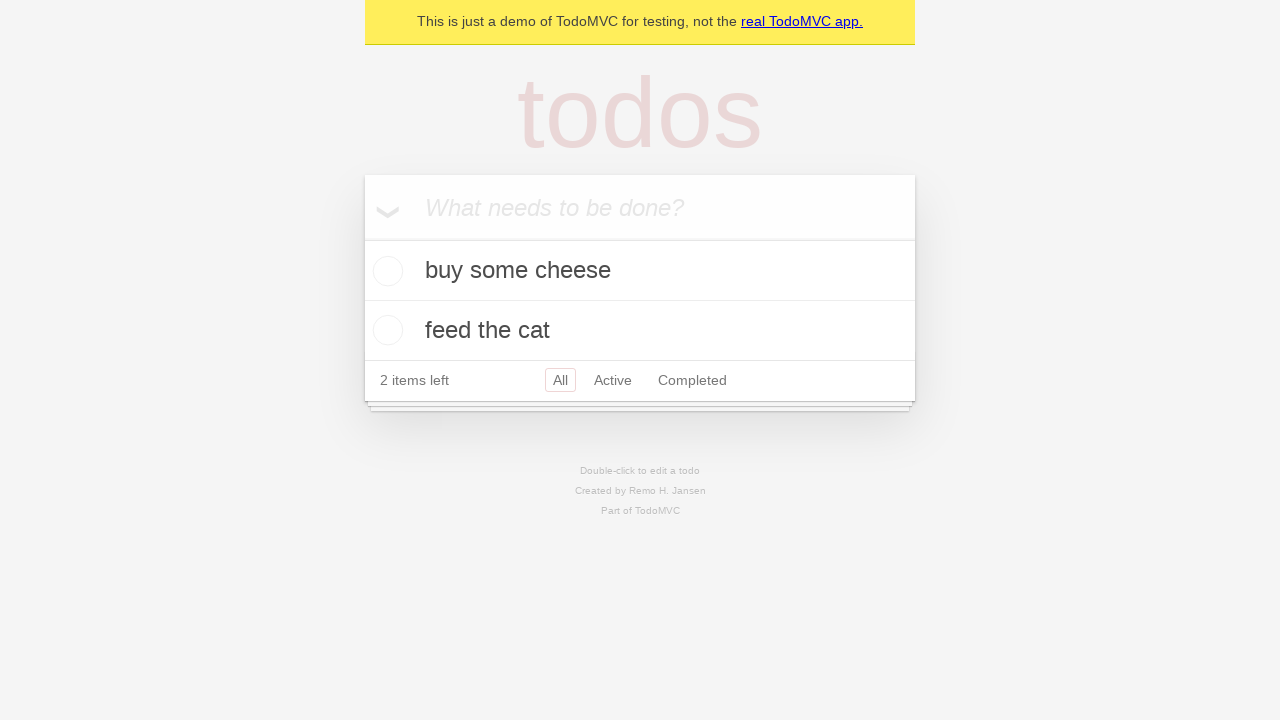

Filled todo input with 'book a doctors appointment' on internal:attr=[placeholder="What needs to be done?"i]
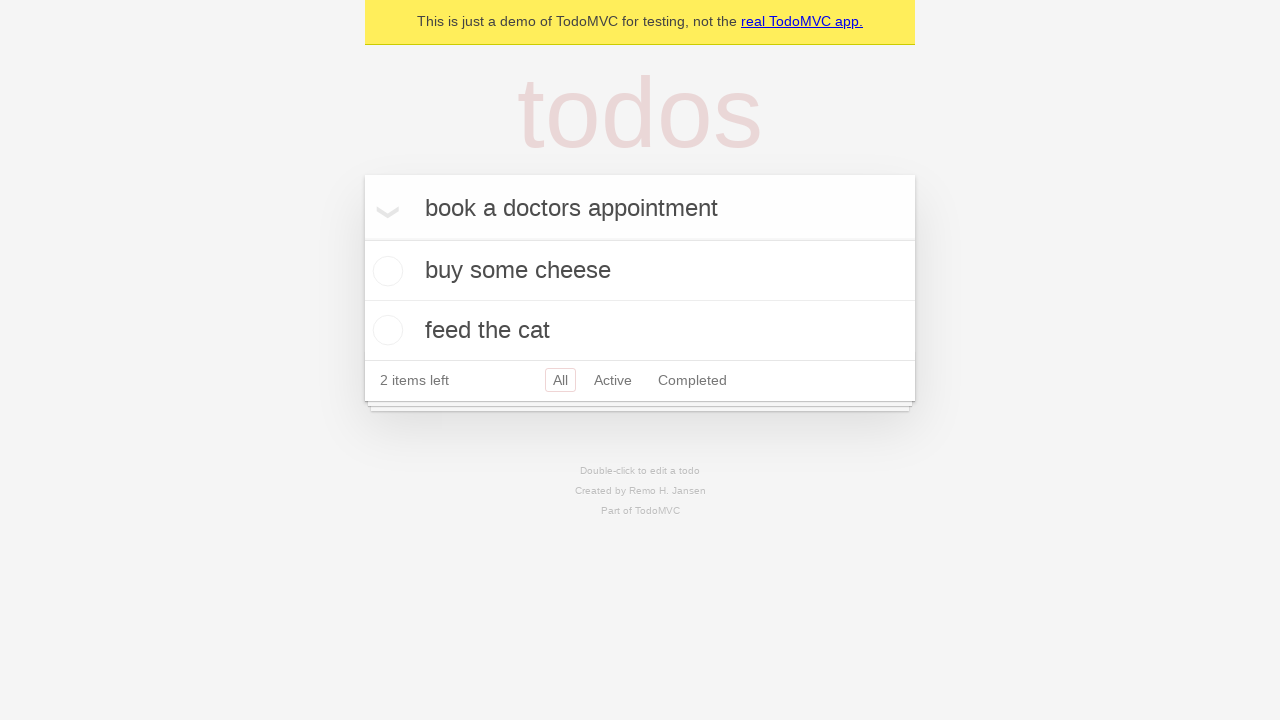

Pressed Enter to create third todo item on internal:attr=[placeholder="What needs to be done?"i]
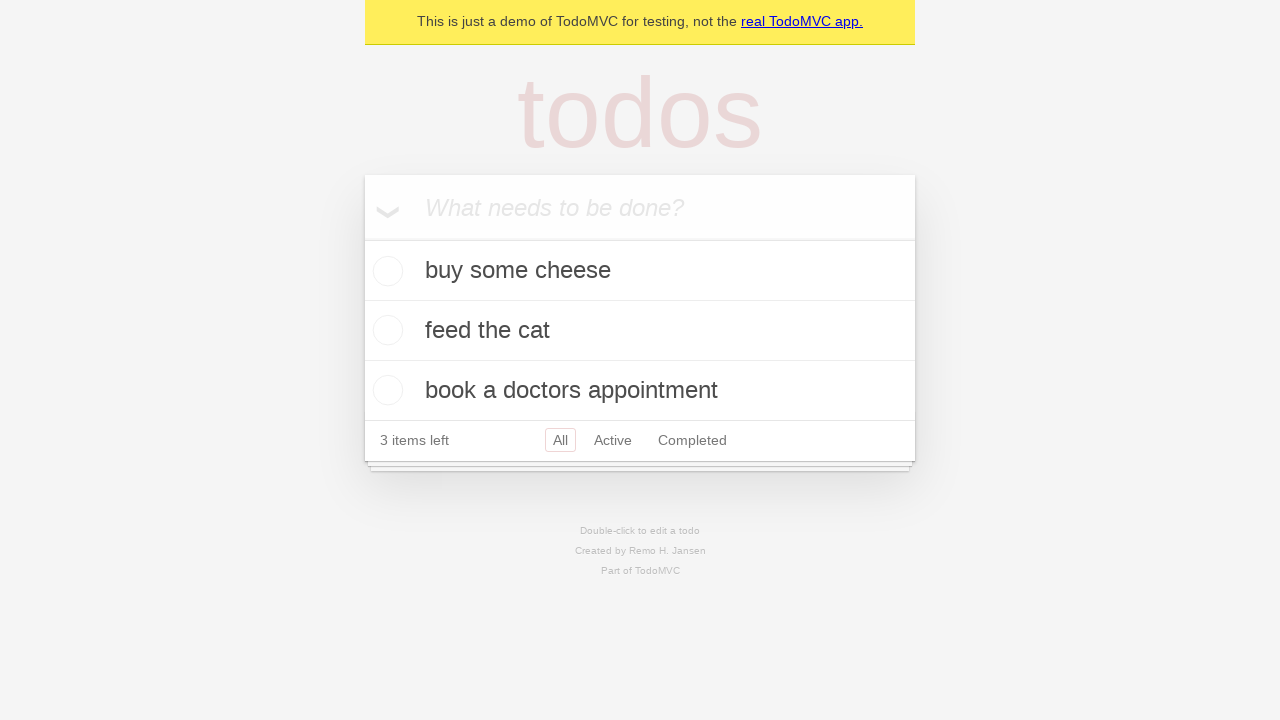

Checked the second todo item to mark it as completed at (385, 330) on internal:testid=[data-testid="todo-item"s] >> nth=1 >> internal:role=checkbox
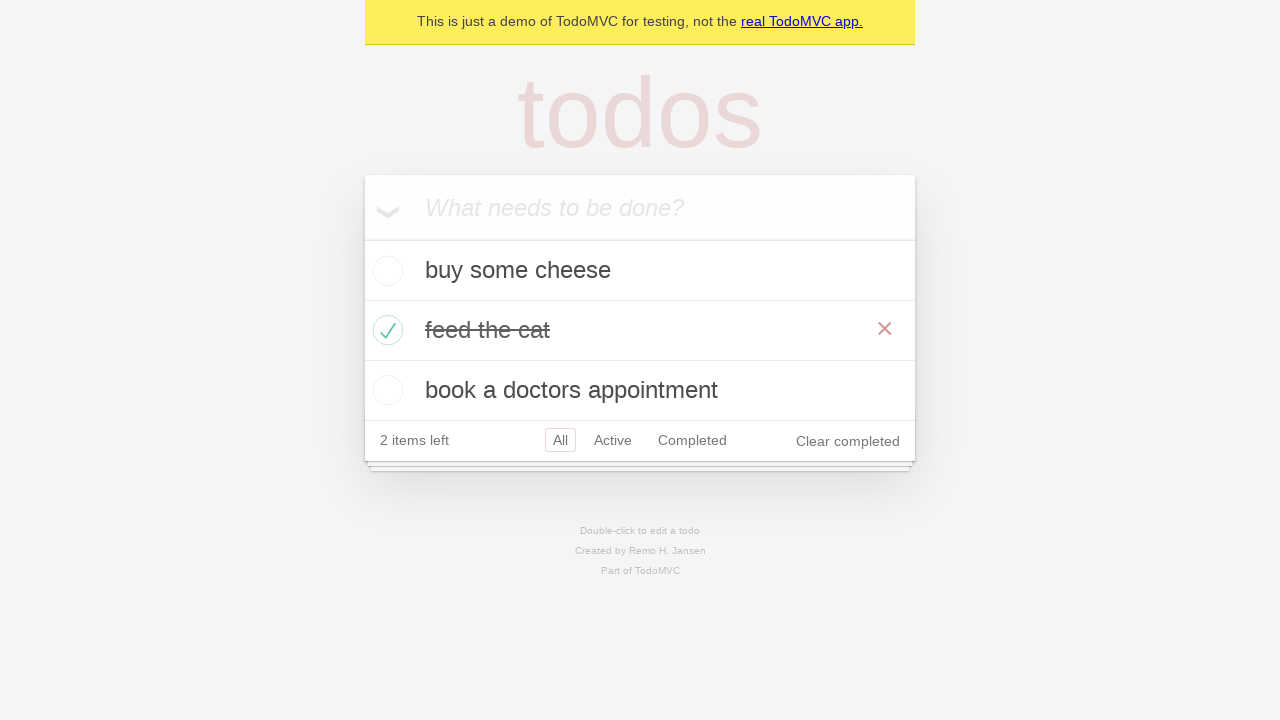

Clicked 'Active' filter to display only active todo items at (613, 440) on internal:role=link[name="Active"i]
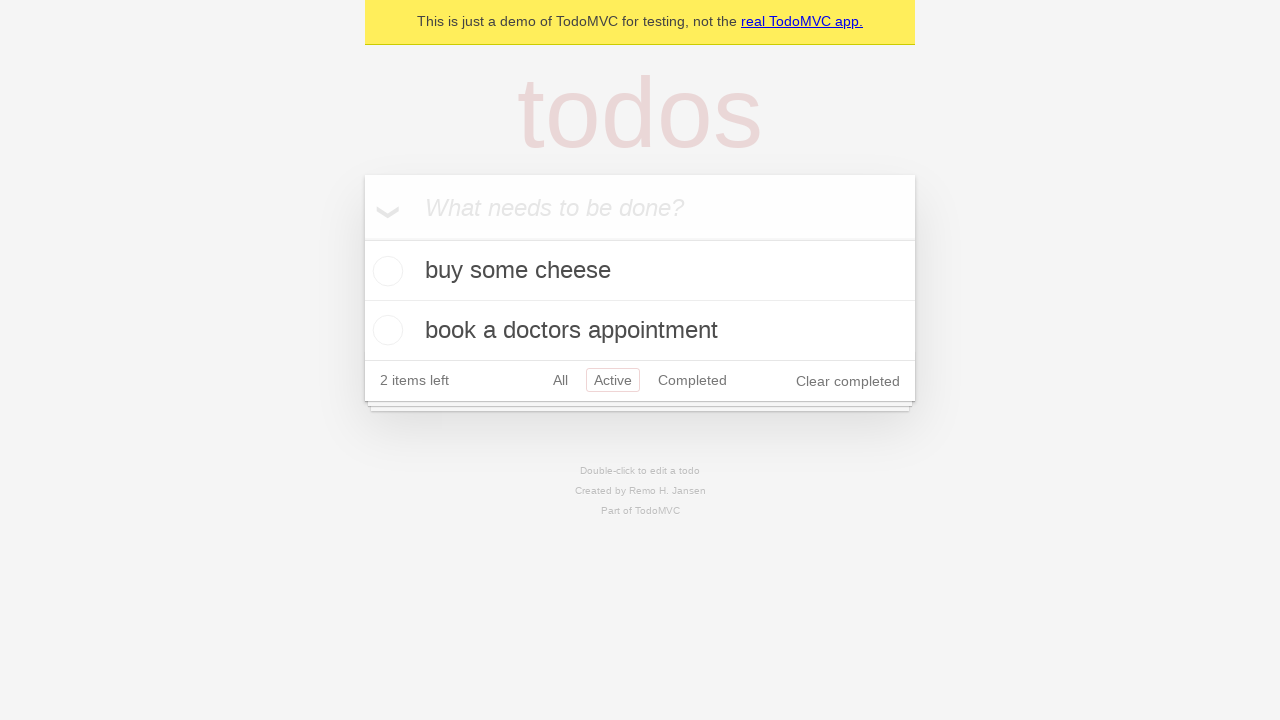

Clicked 'Completed' filter to display only completed todo items at (692, 380) on internal:role=link[name="Completed"i]
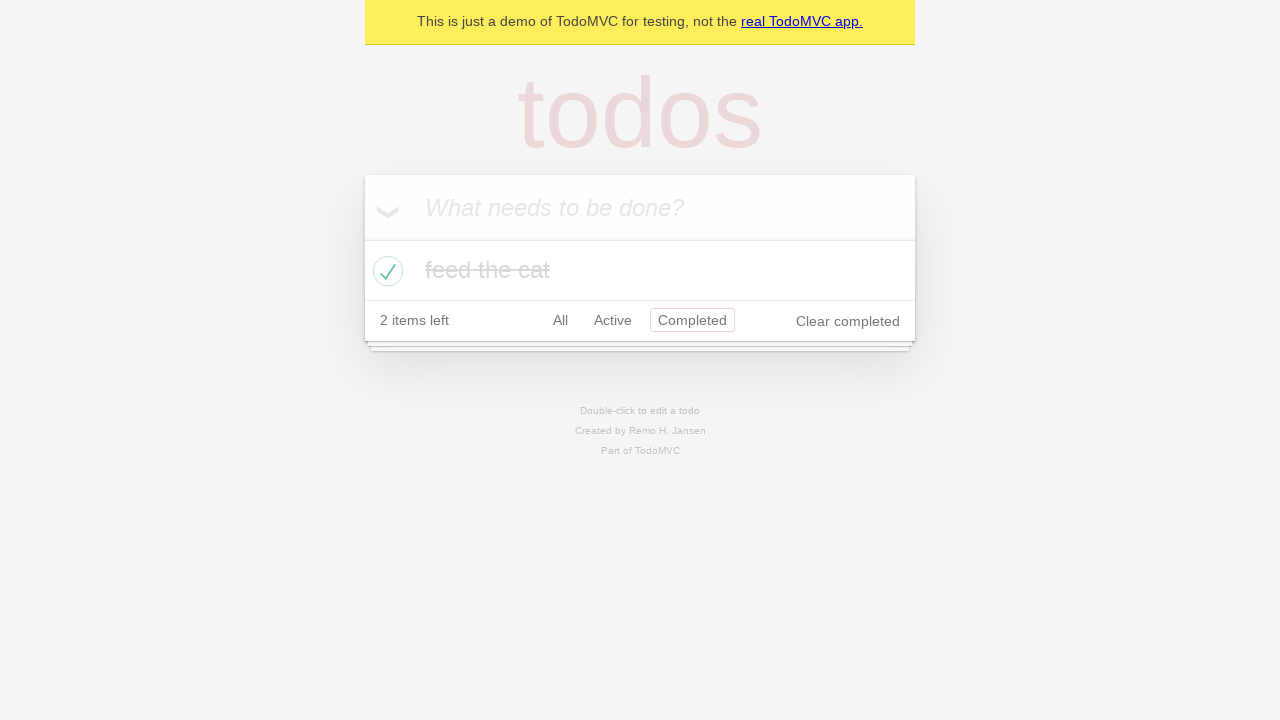

Clicked 'All' filter to display all todo items at (560, 320) on internal:role=link[name="All"i]
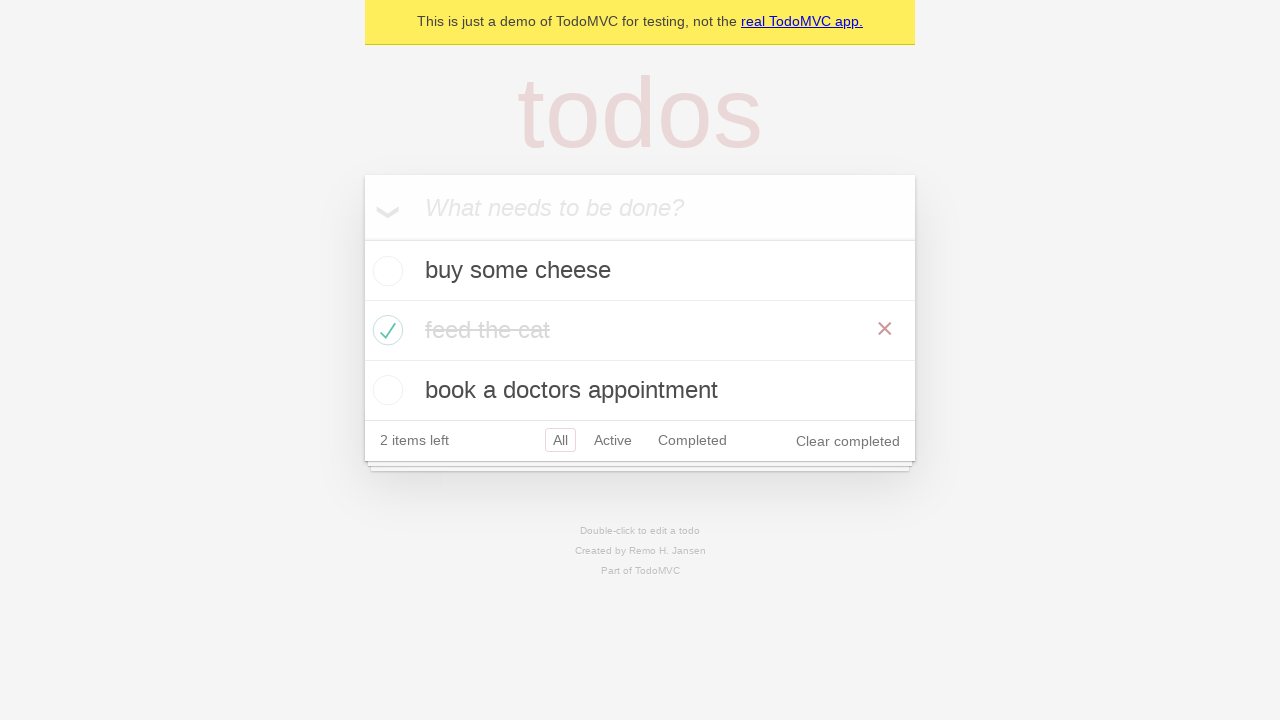

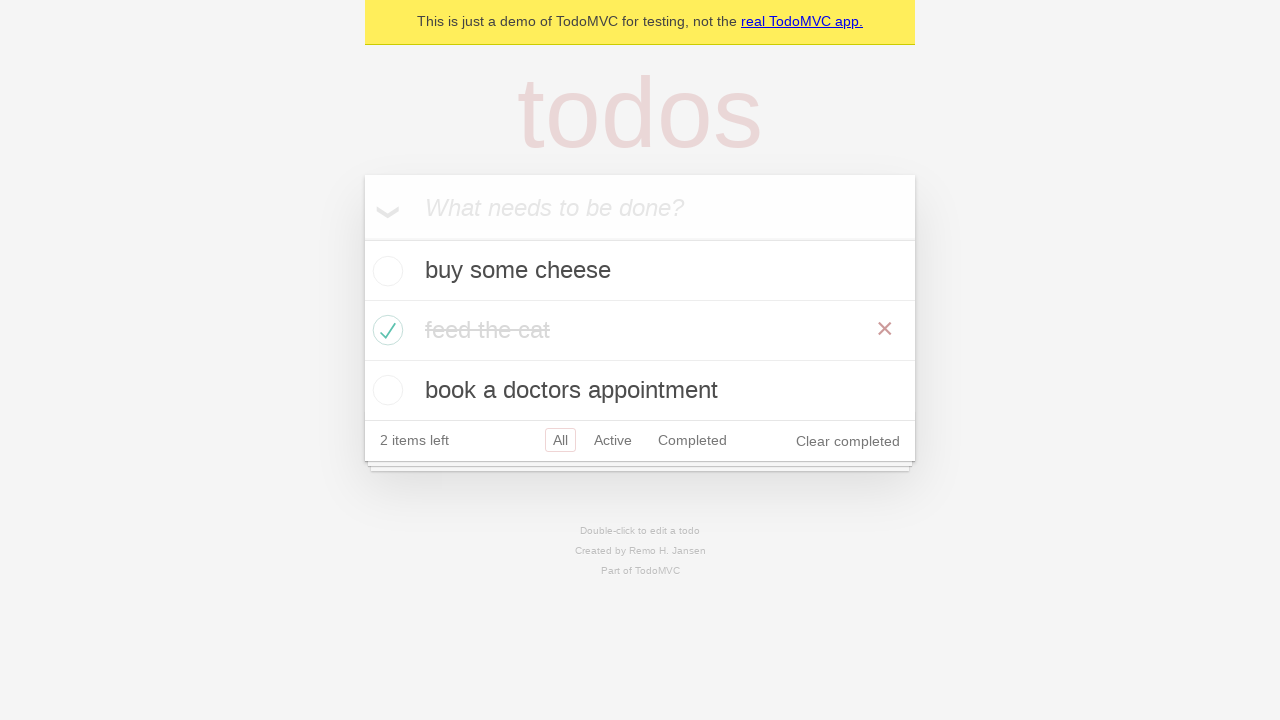